Tests browser window/tab switching by clicking a button to open a new tab, switching between window handles, and then tests alert handling by clicking an alert button and accepting the alert dialog.

Starting URL: http://formy-project.herokuapp.com/switch-window/

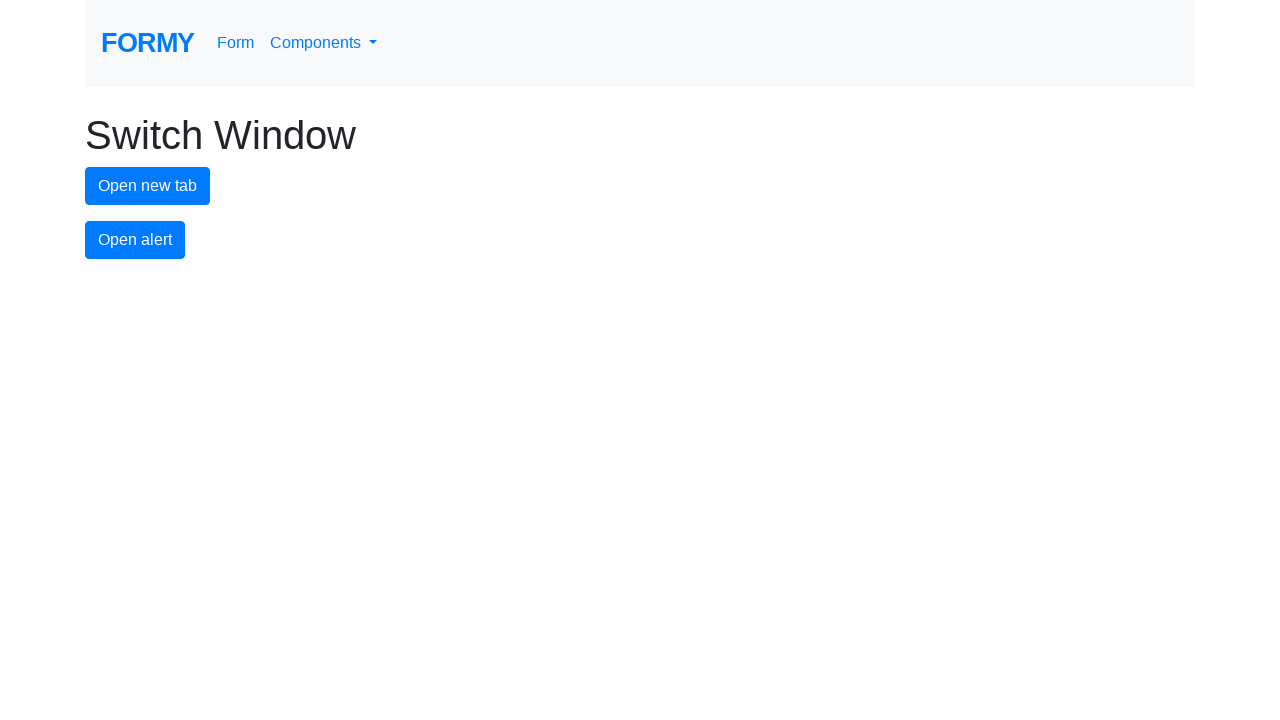

Clicked new tab button to open a new tab at (148, 186) on #new-tab-button
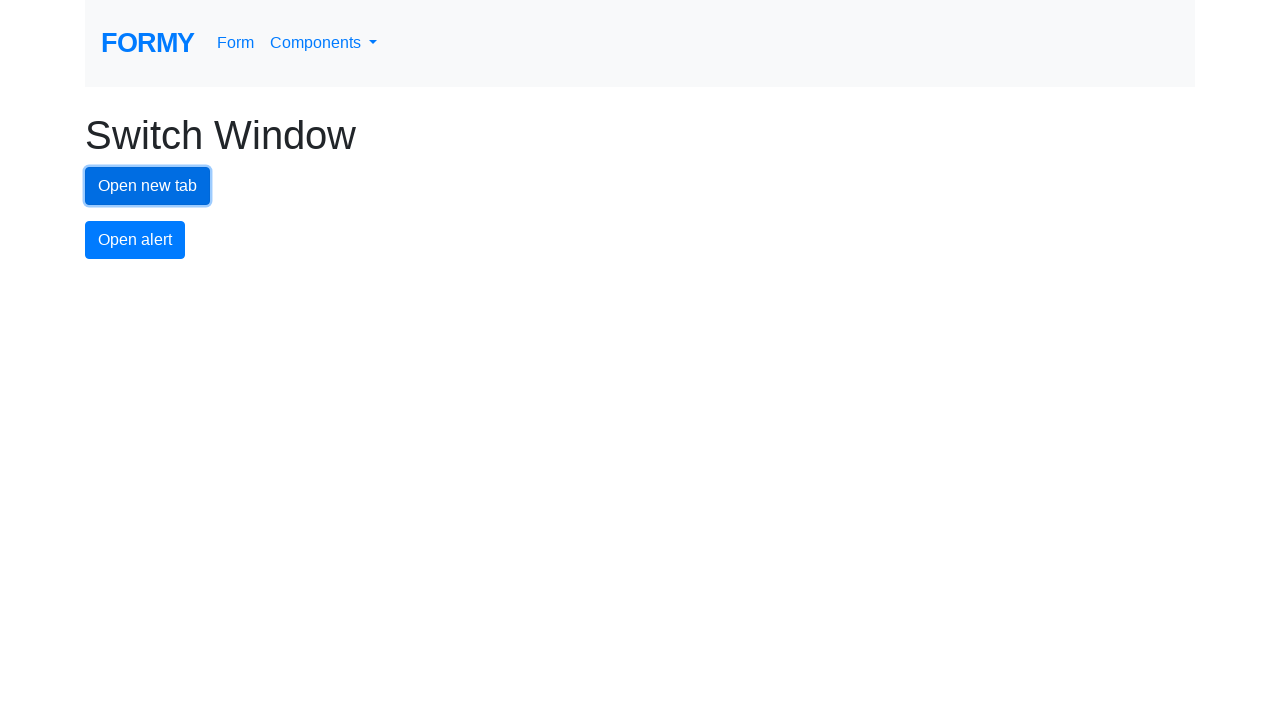

Waited for new tab to open
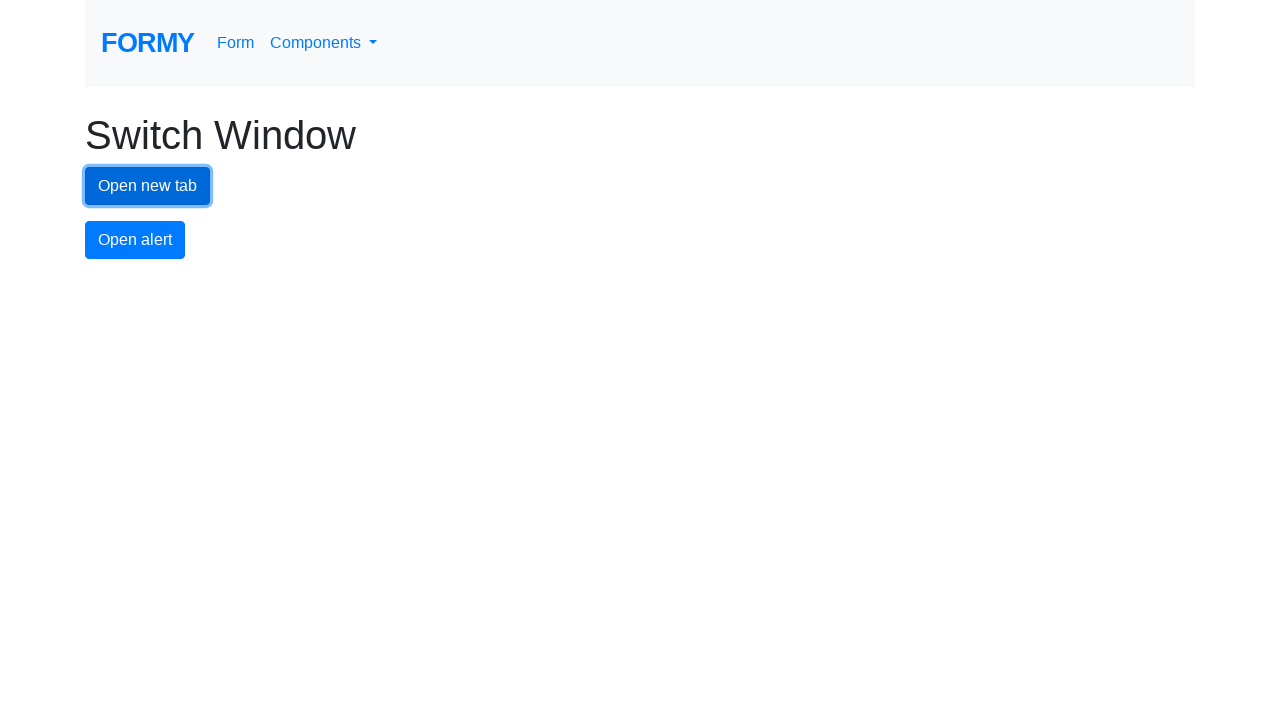

Retrieved all open pages from context
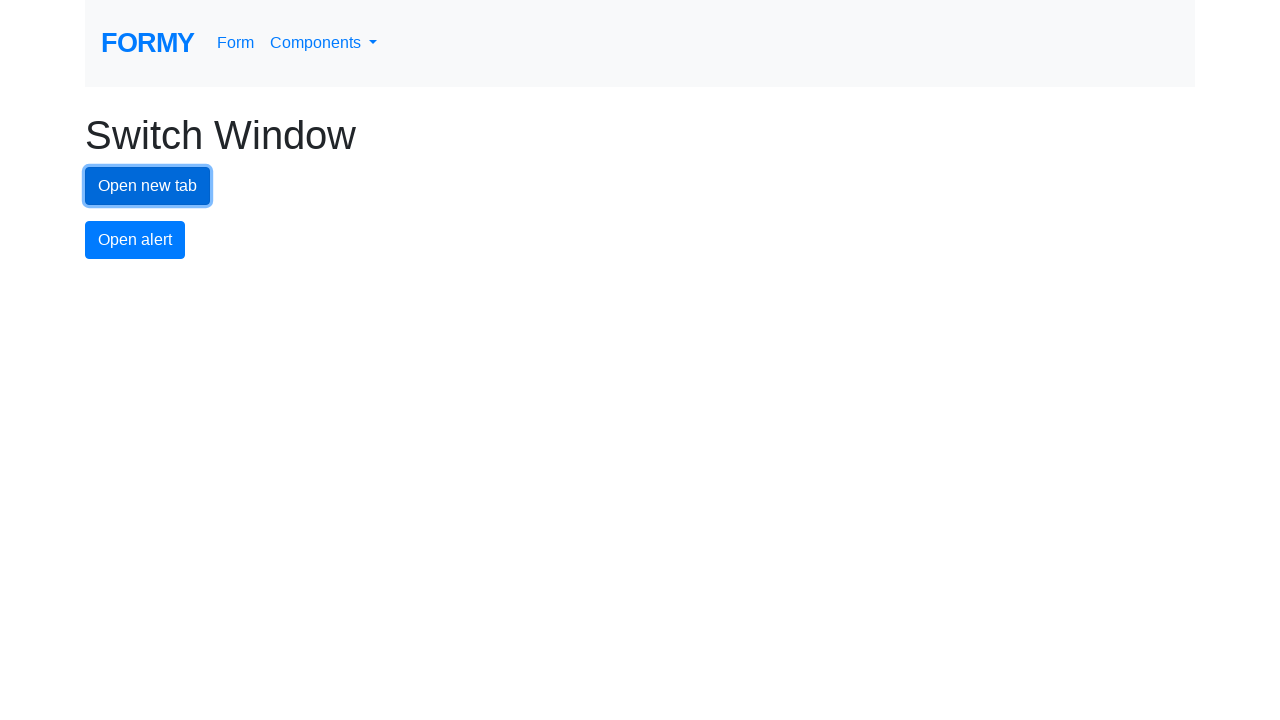

Switched to new tab and brought it to front
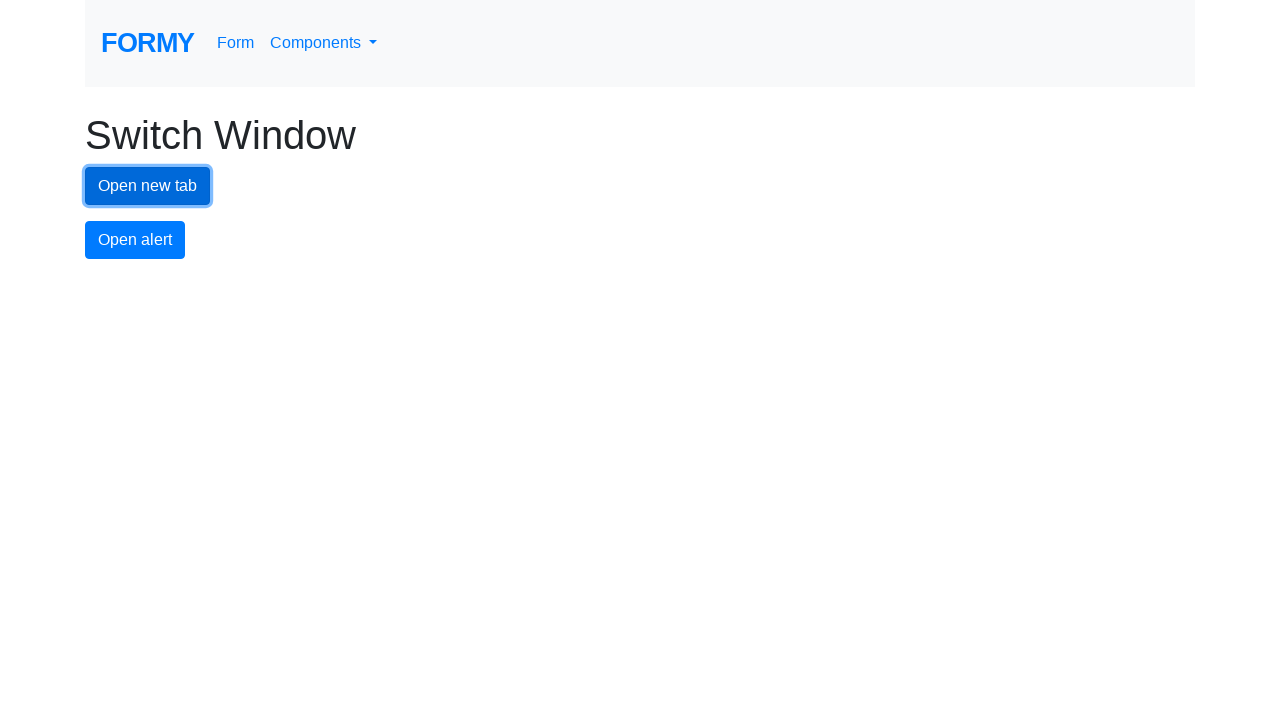

Switched back to original tab
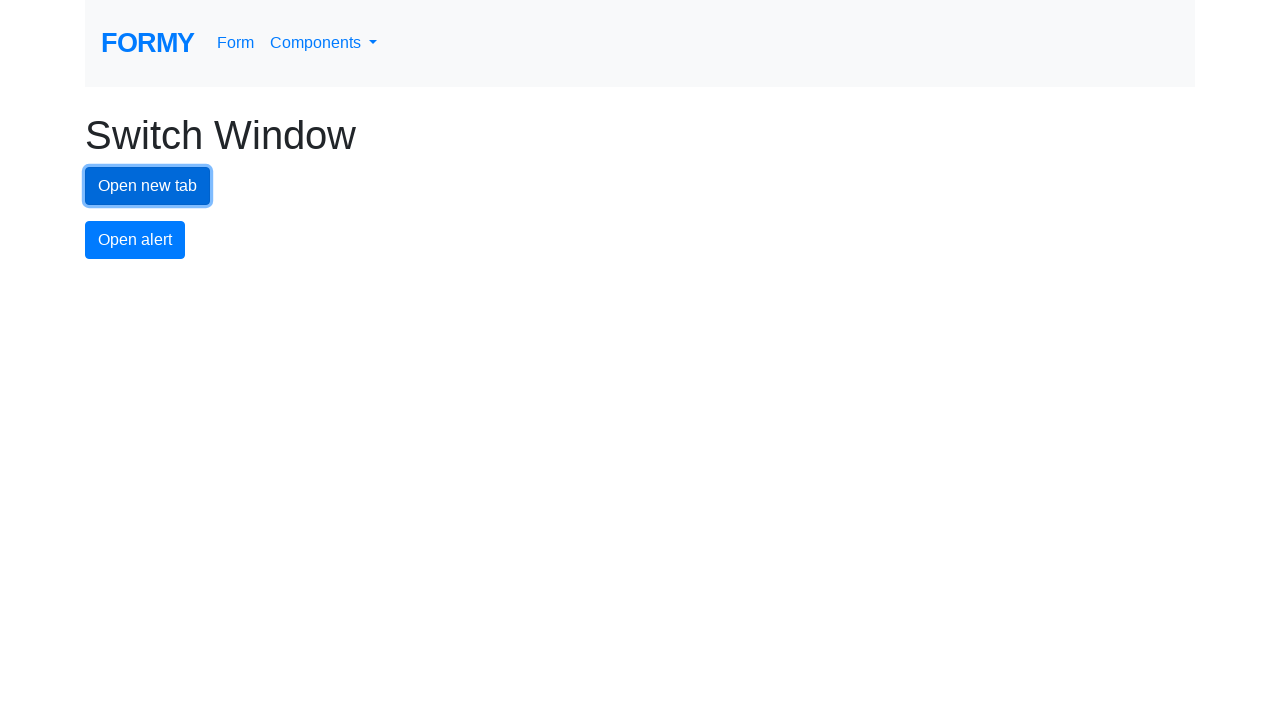

Clicked alert button at (135, 240) on #alert-button
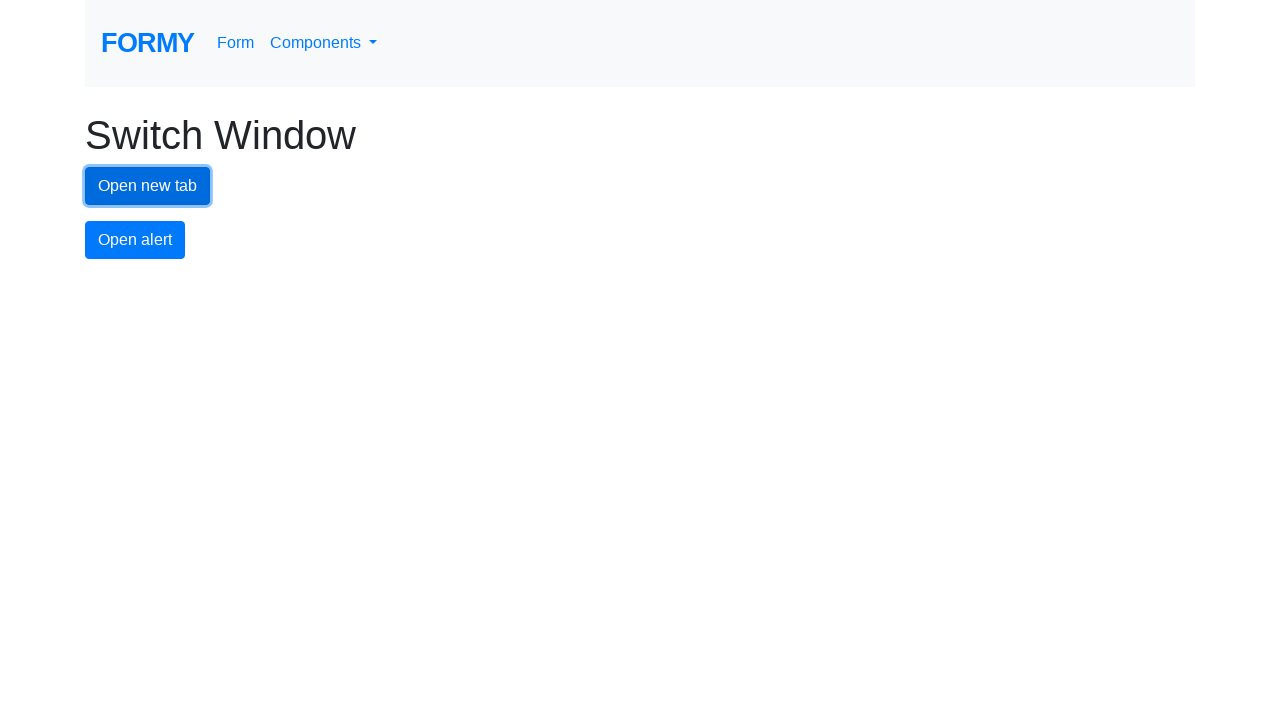

Set up alert dialog handler to accept dialogs
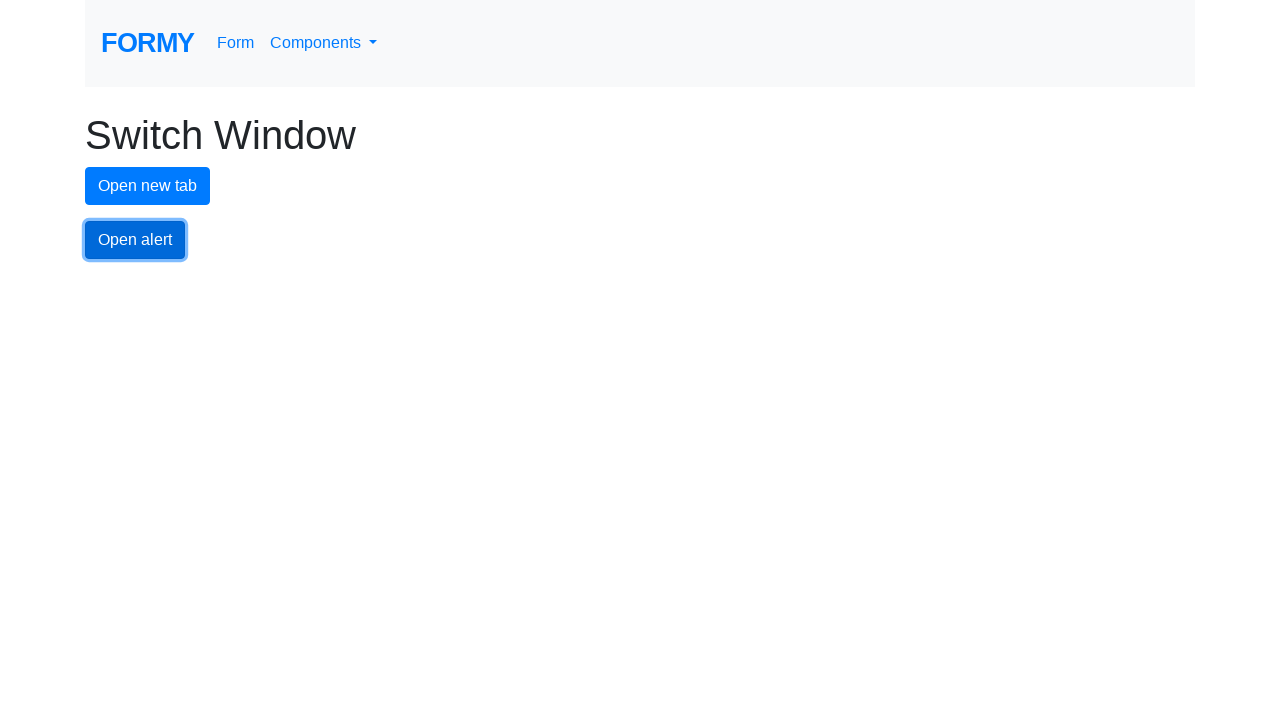

Clicked alert button and accepted the alert dialog at (135, 240) on #alert-button
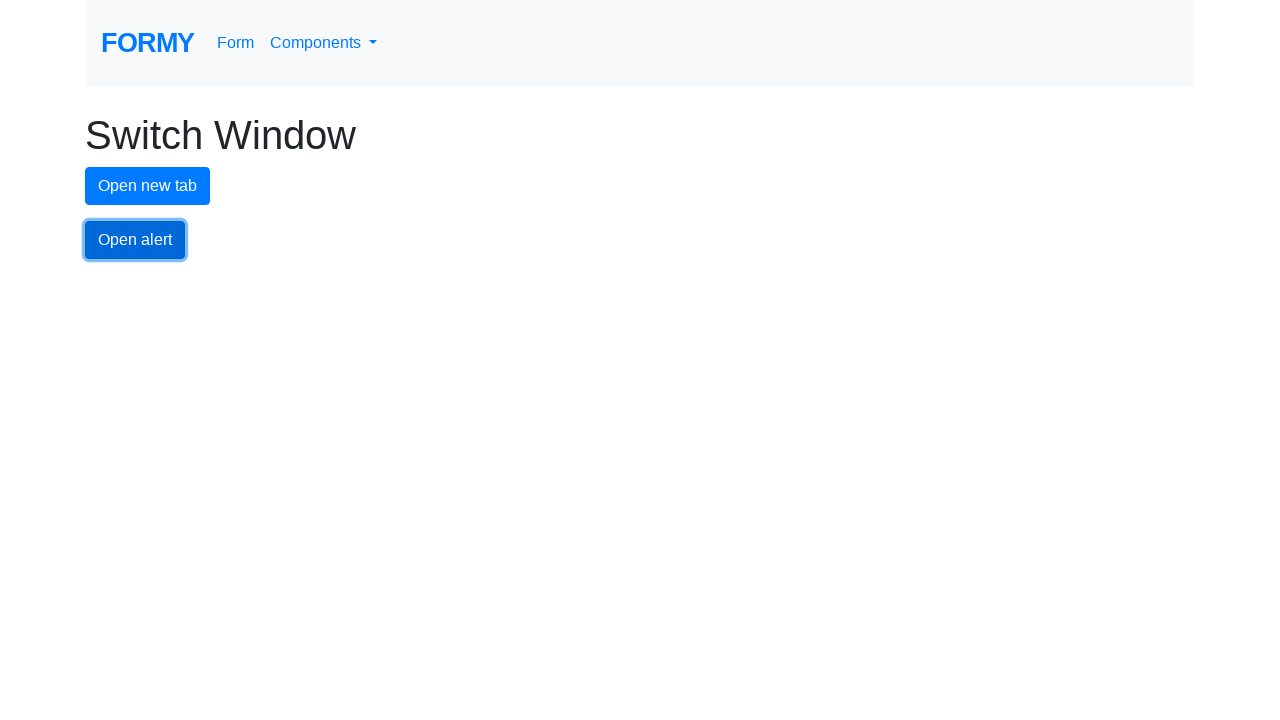

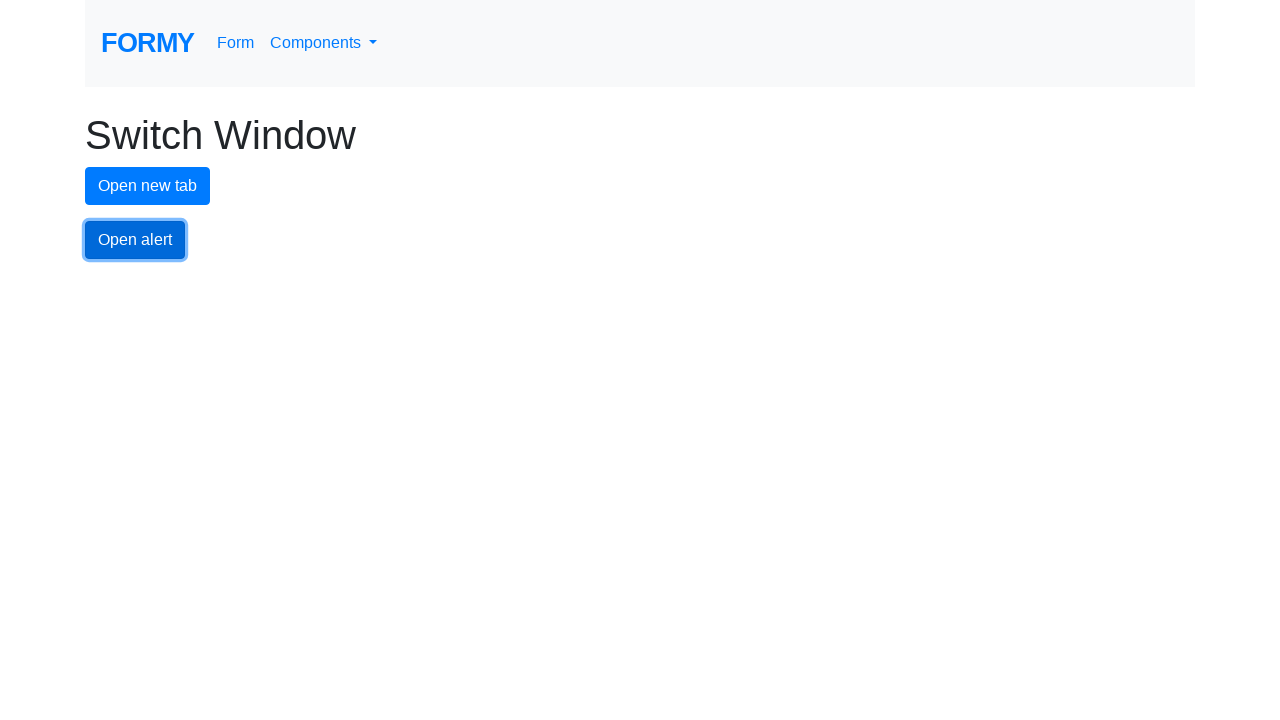